Tests selecting an option from a dropdown by value and verifies the selection

Starting URL: https://the-internet.herokuapp.com/dropdown

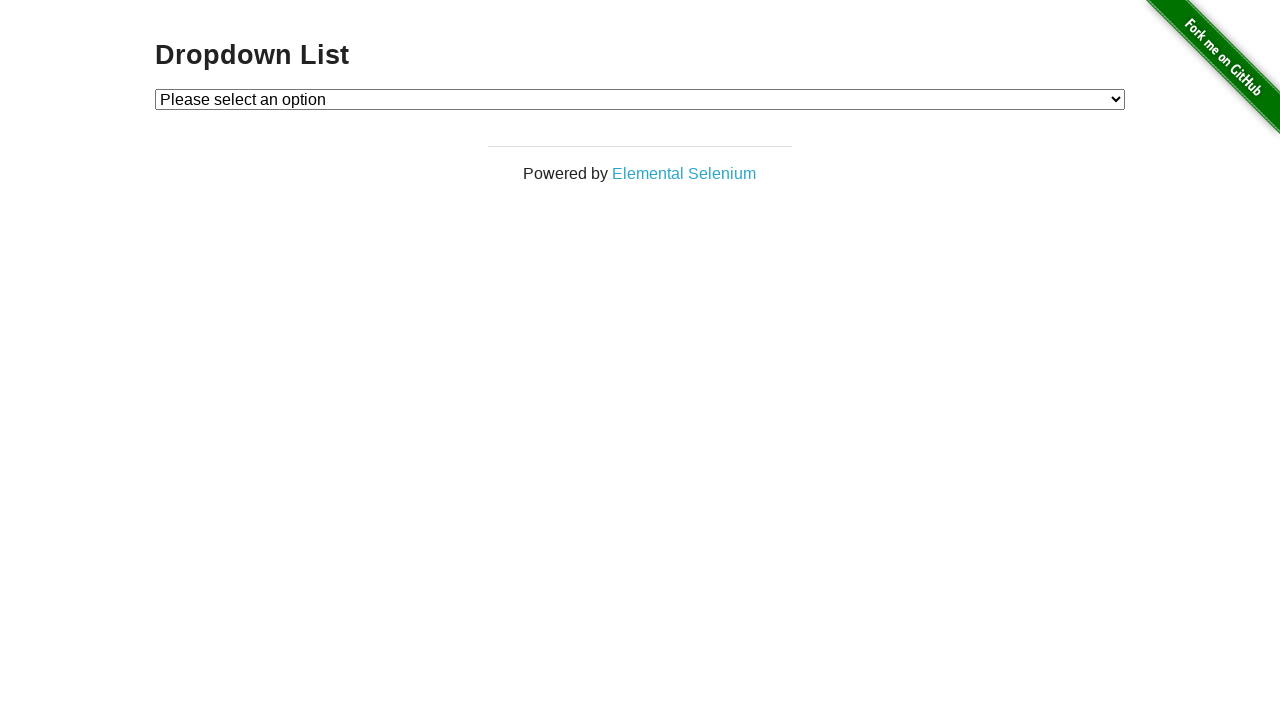

Navigated to dropdown test page
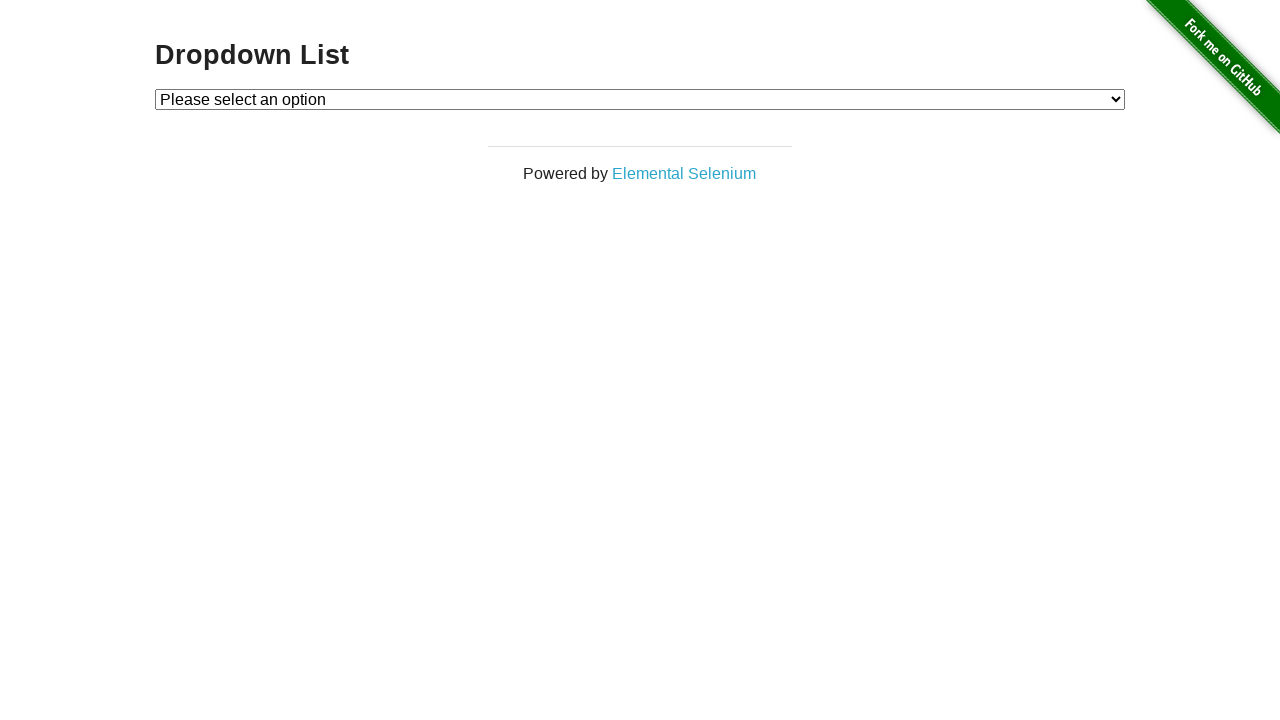

Selected option with value '2' from dropdown on #dropdown
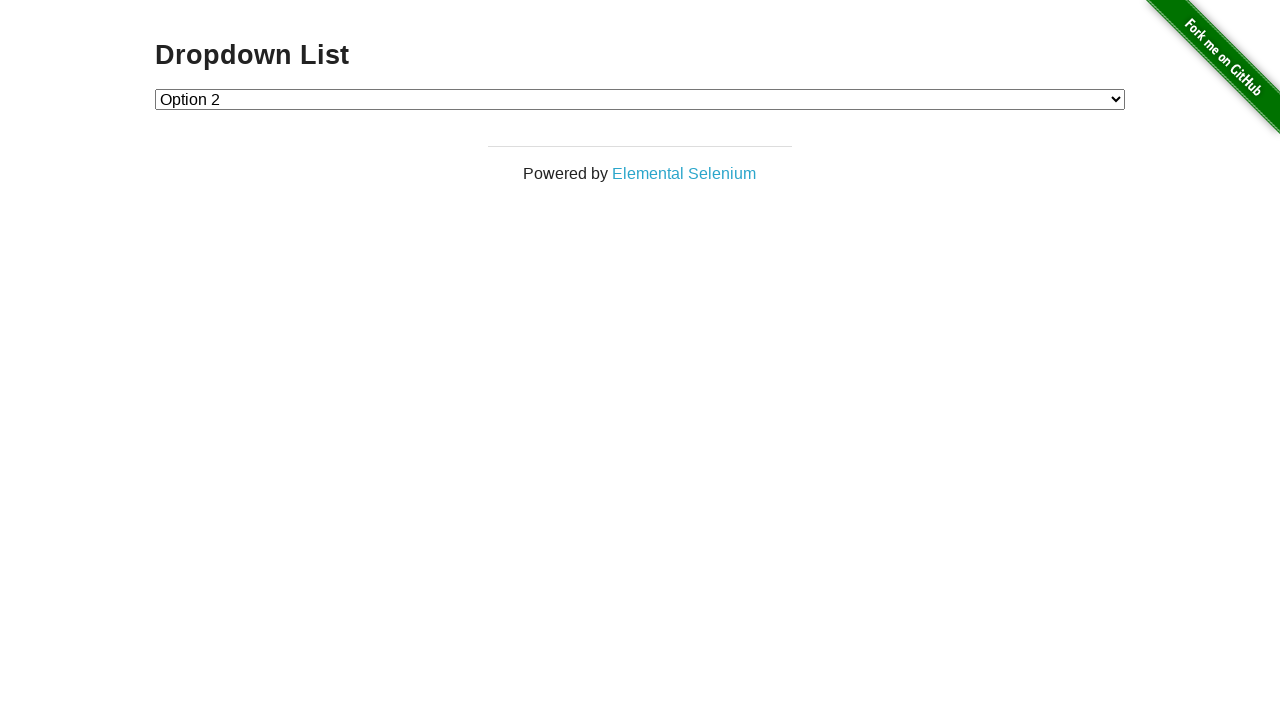

Retrieved selected value from dropdown
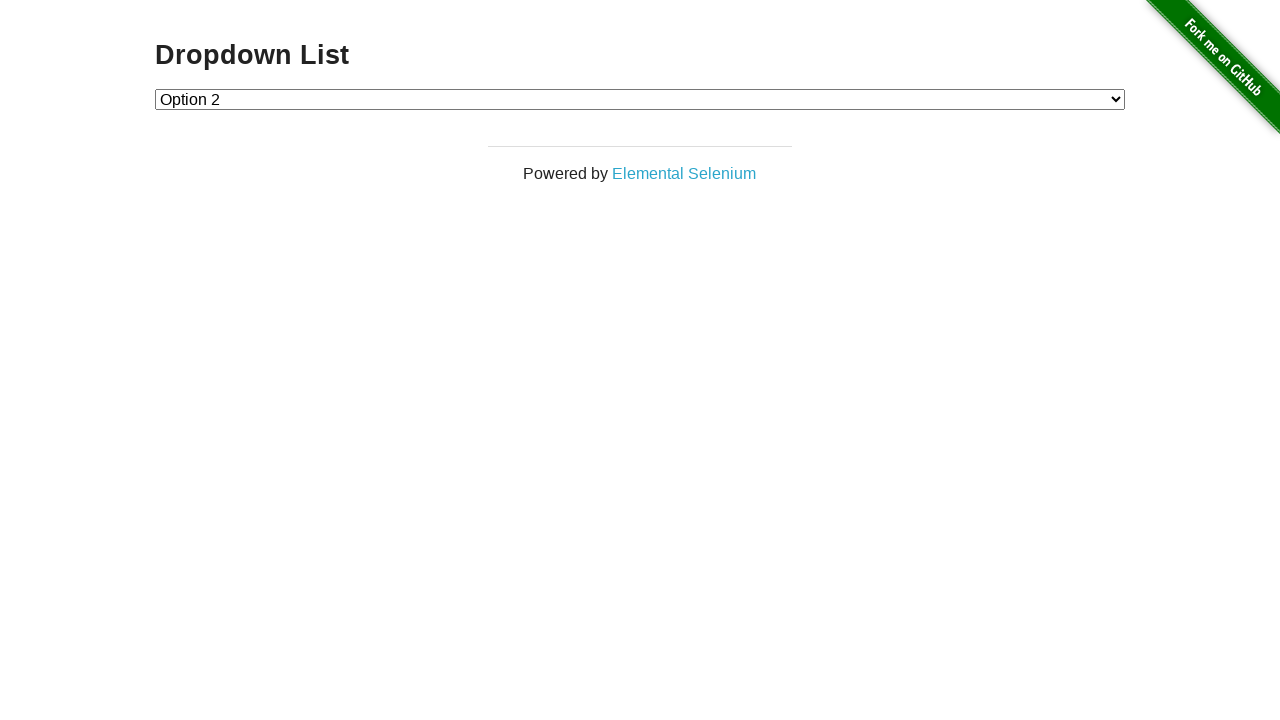

Verified that dropdown selection is '2' as expected
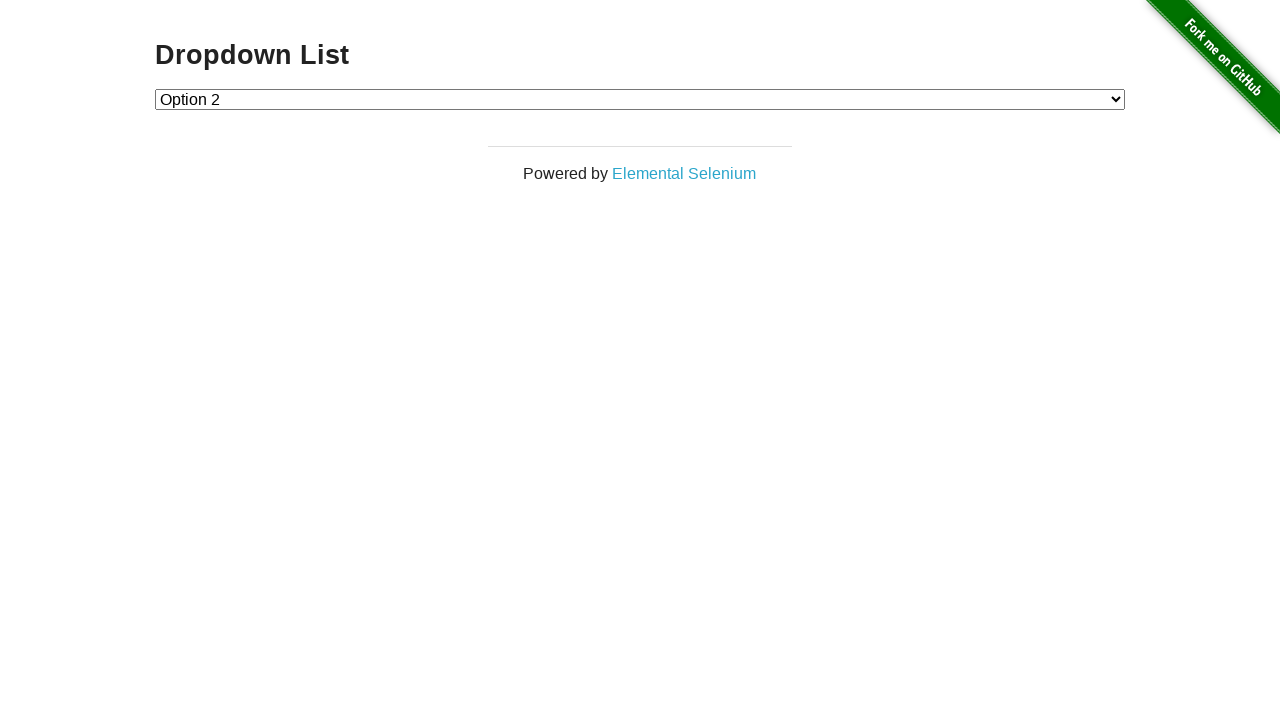

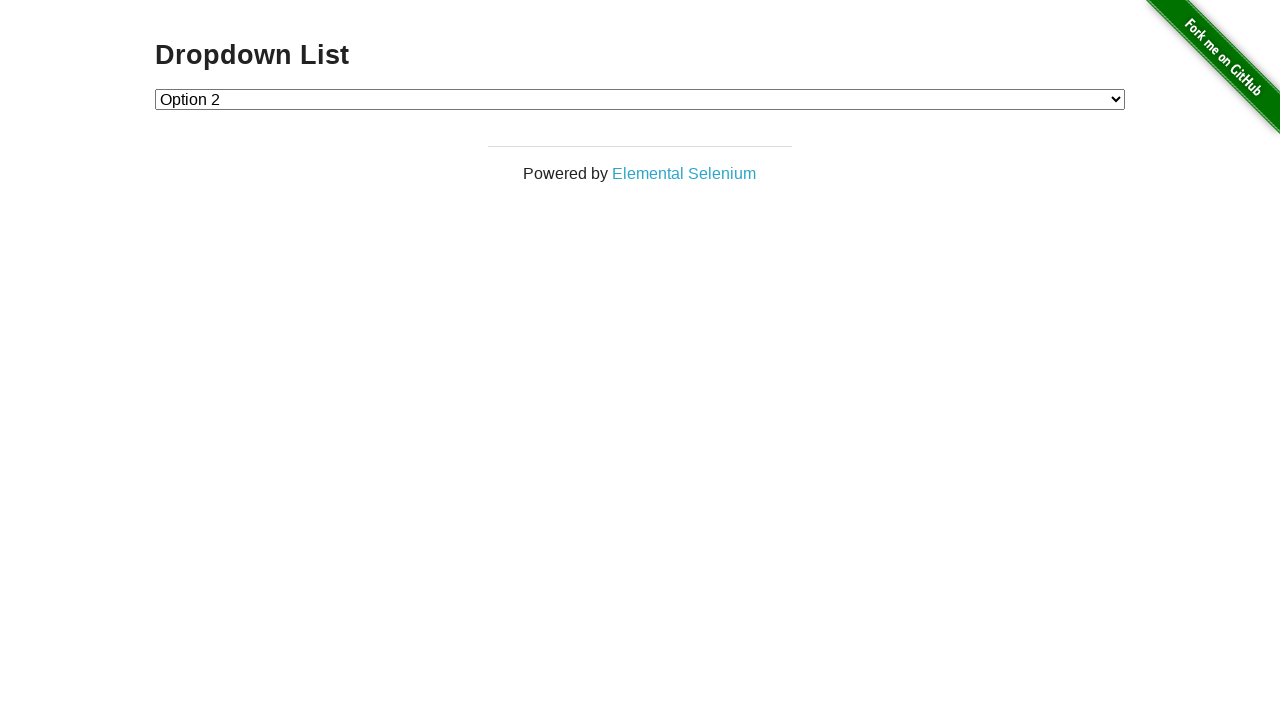